Navigates to OrangeHRM homepage and verifies that the company logo is displayed

Starting URL: https://opensource-demo.orangehrmlive.com/

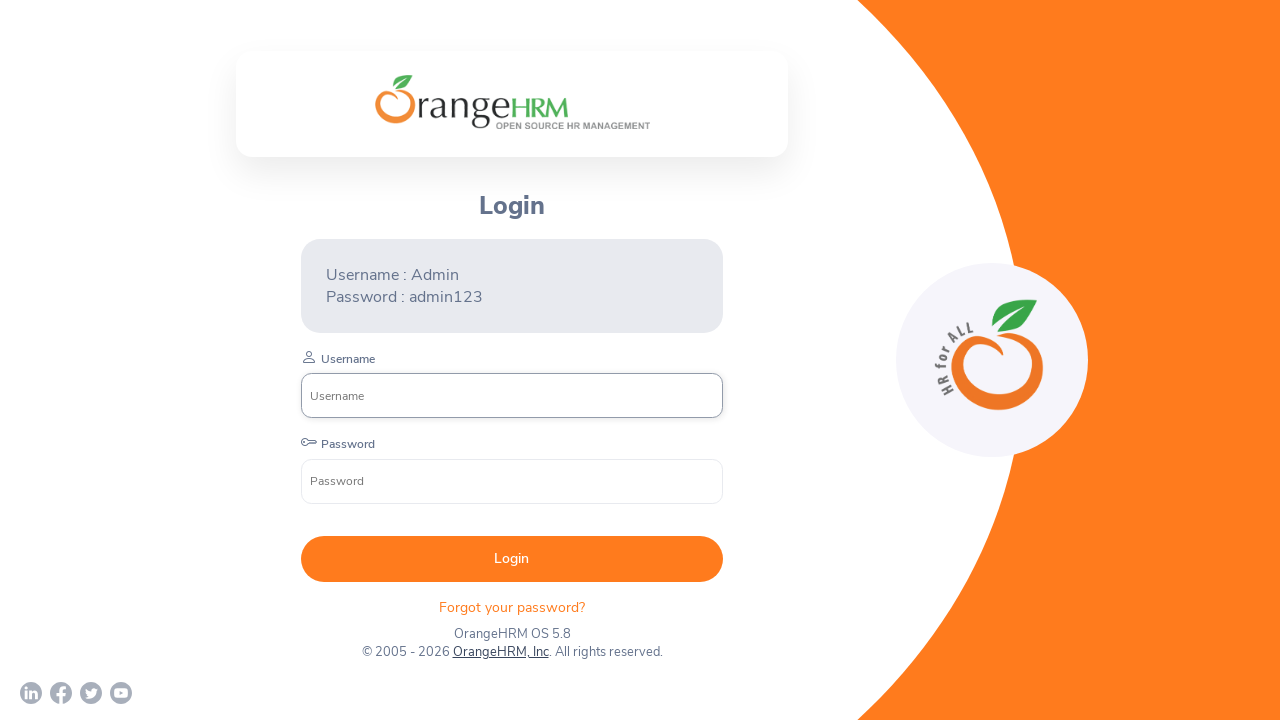

Navigated to OrangeHRM homepage
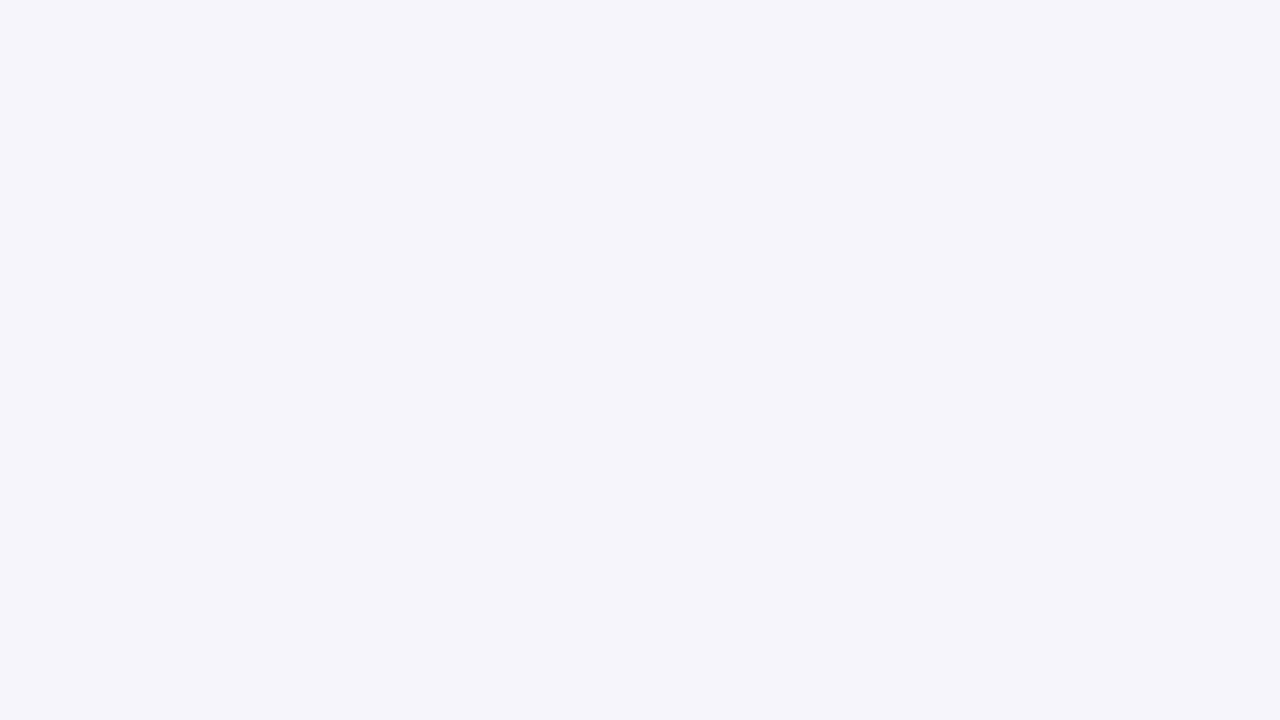

Waited for company logo element to load
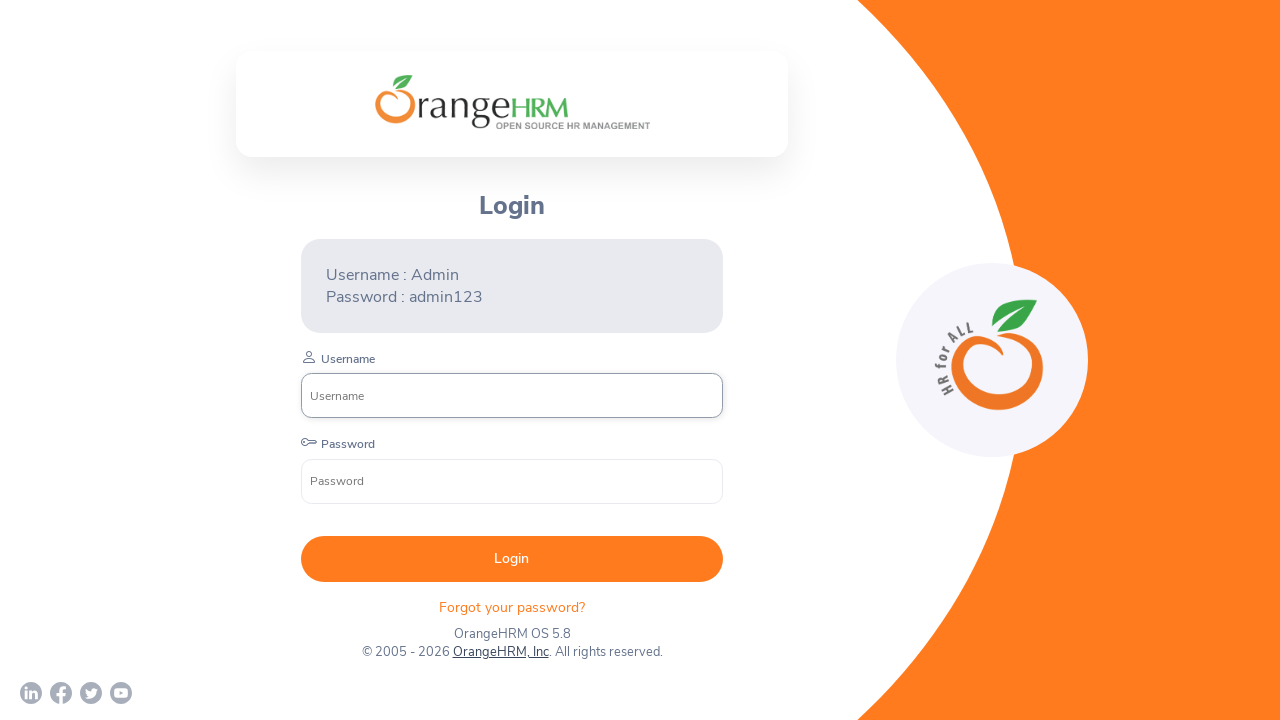

Verified that the company logo is visible
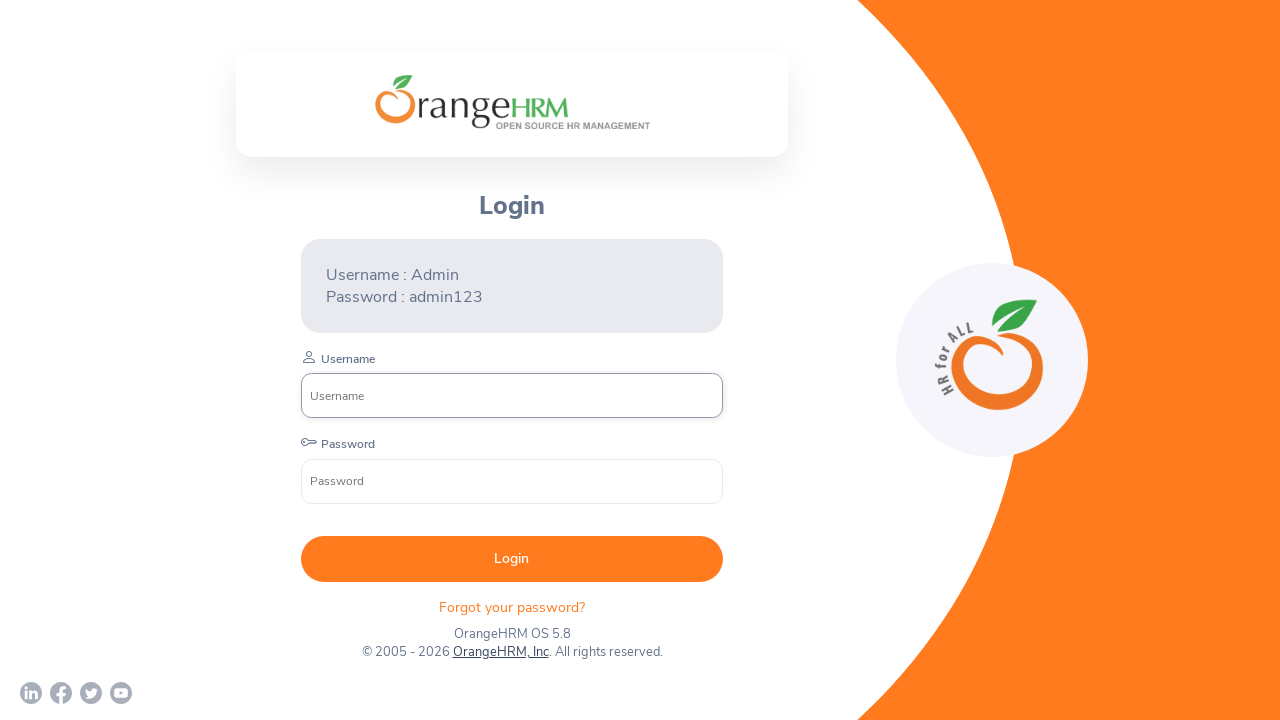

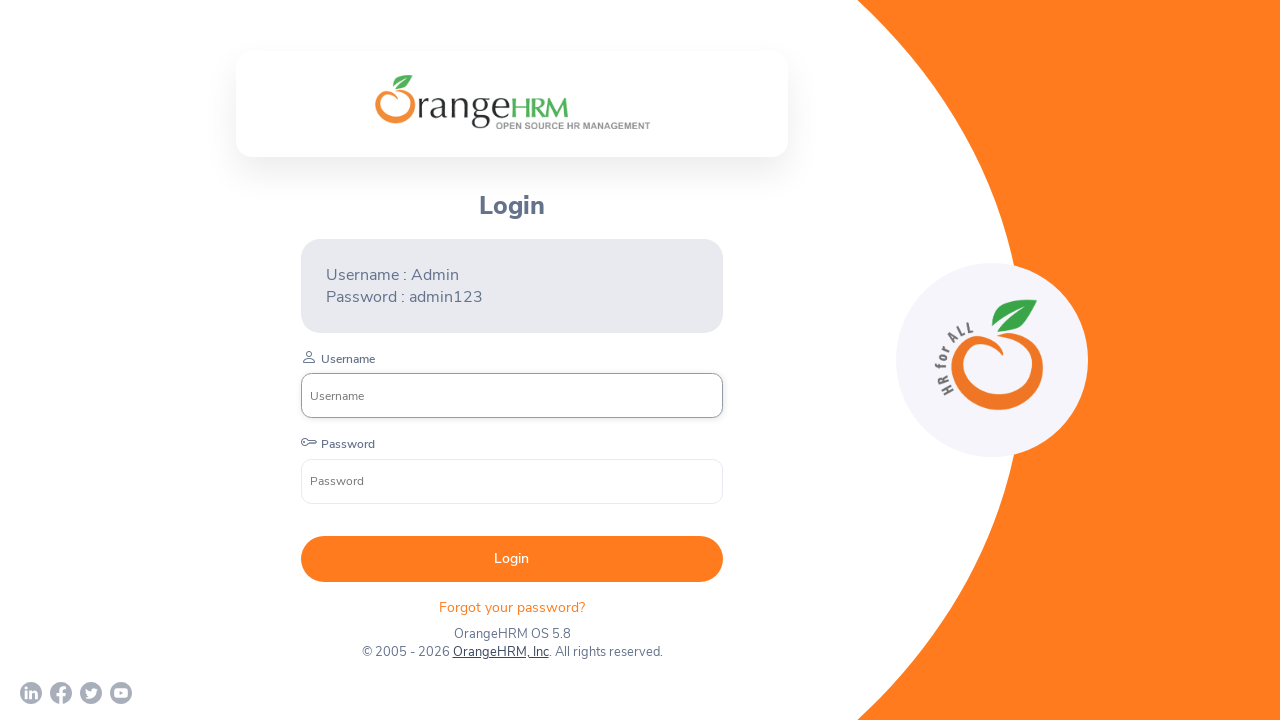